Tests a todo app by marking two items as done, adding a new item to the list, and verifying the new item appears correctly

Starting URL: https://lambdatest.github.io/sample-todo-app/

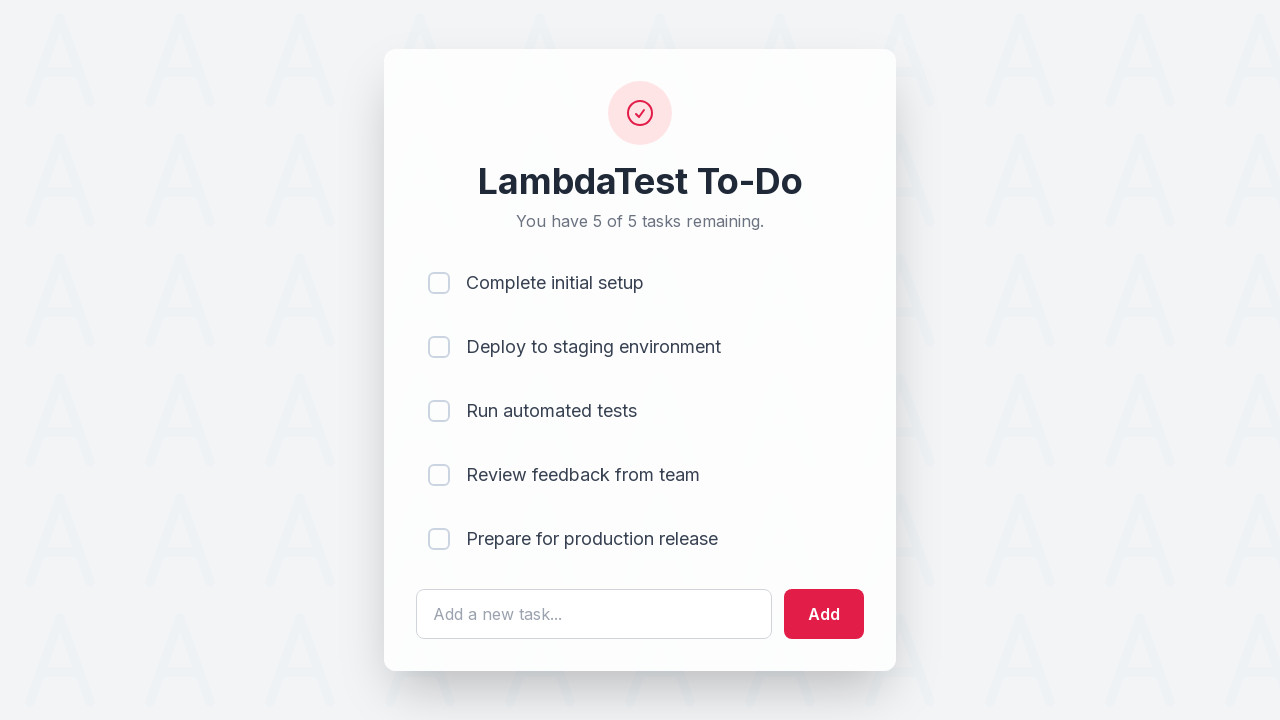

Marked first todo item as done at (439, 283) on input[name='li1']
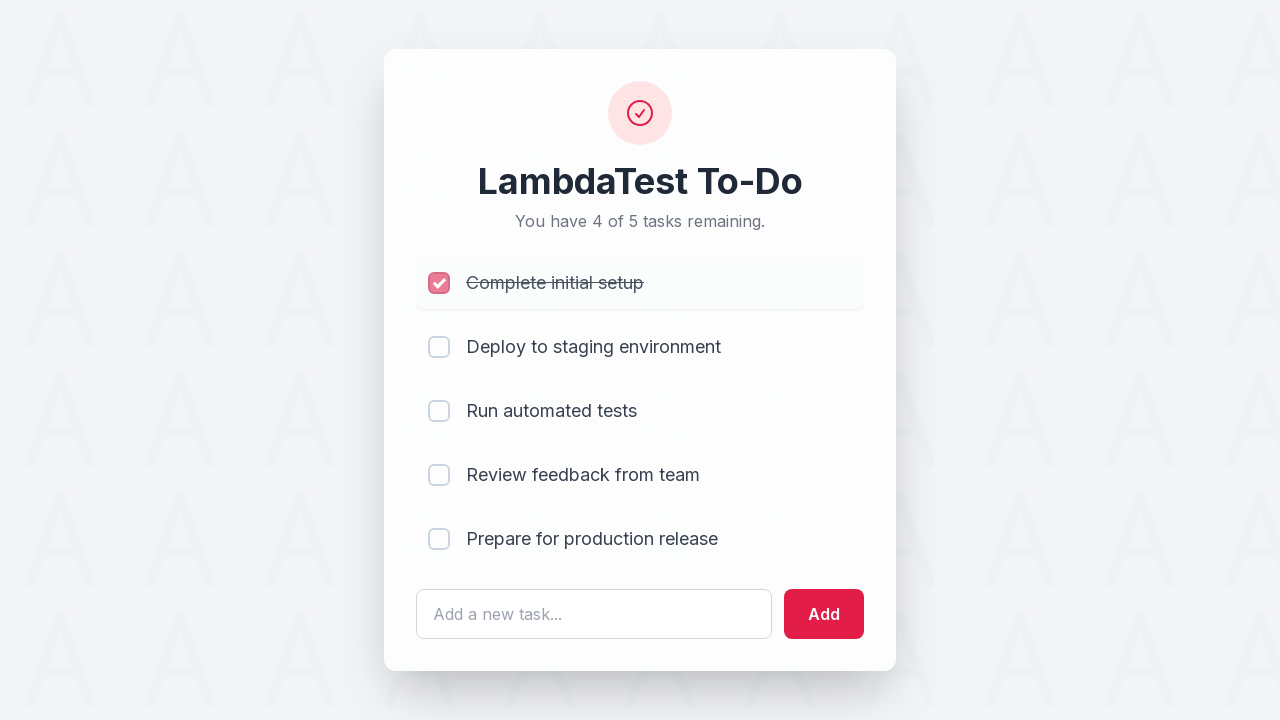

Marked second todo item as done at (439, 347) on input[name='li2']
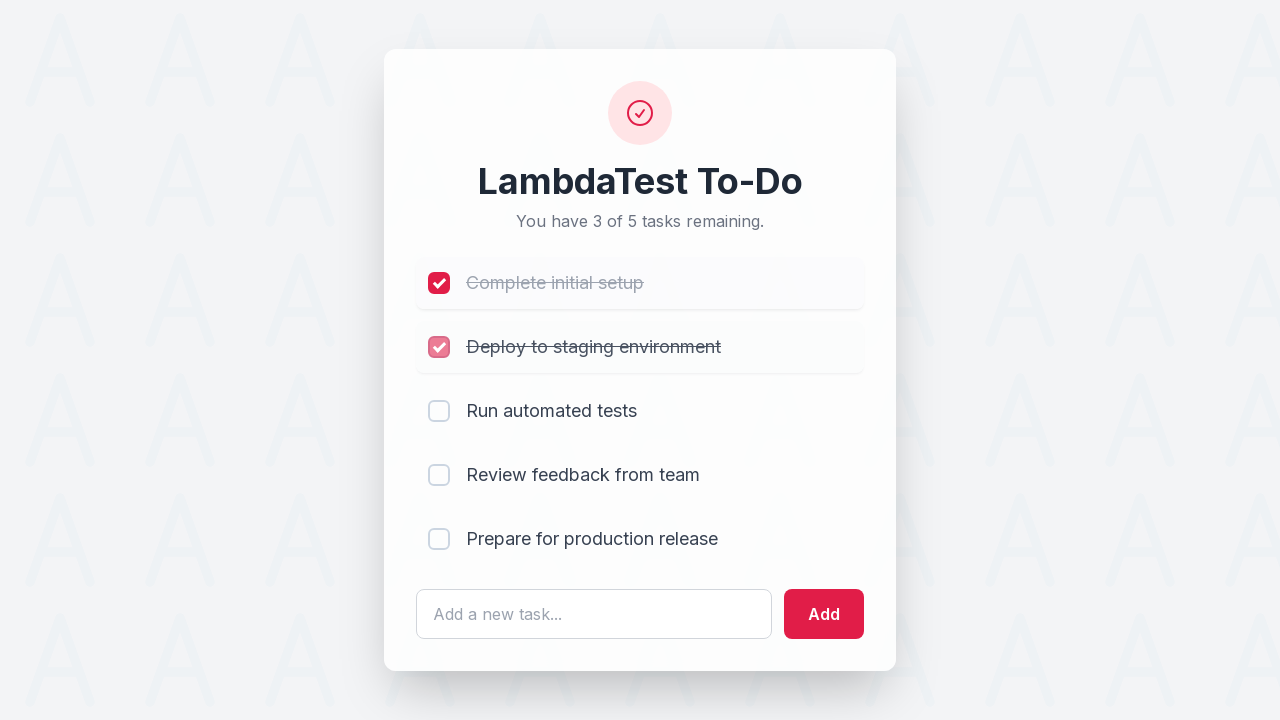

Filled new todo item text field with 'Yey, Let's add it to list' on #sampletodotext
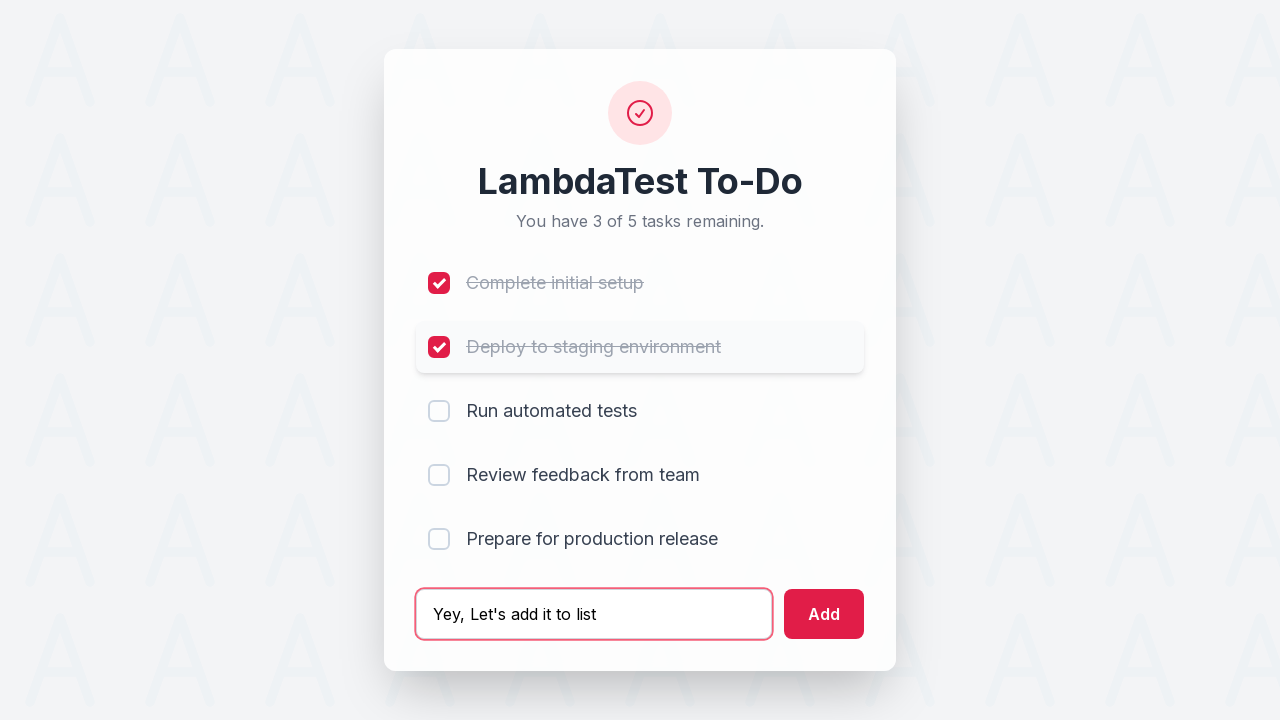

Clicked add button to create new todo item at (824, 614) on #addbutton
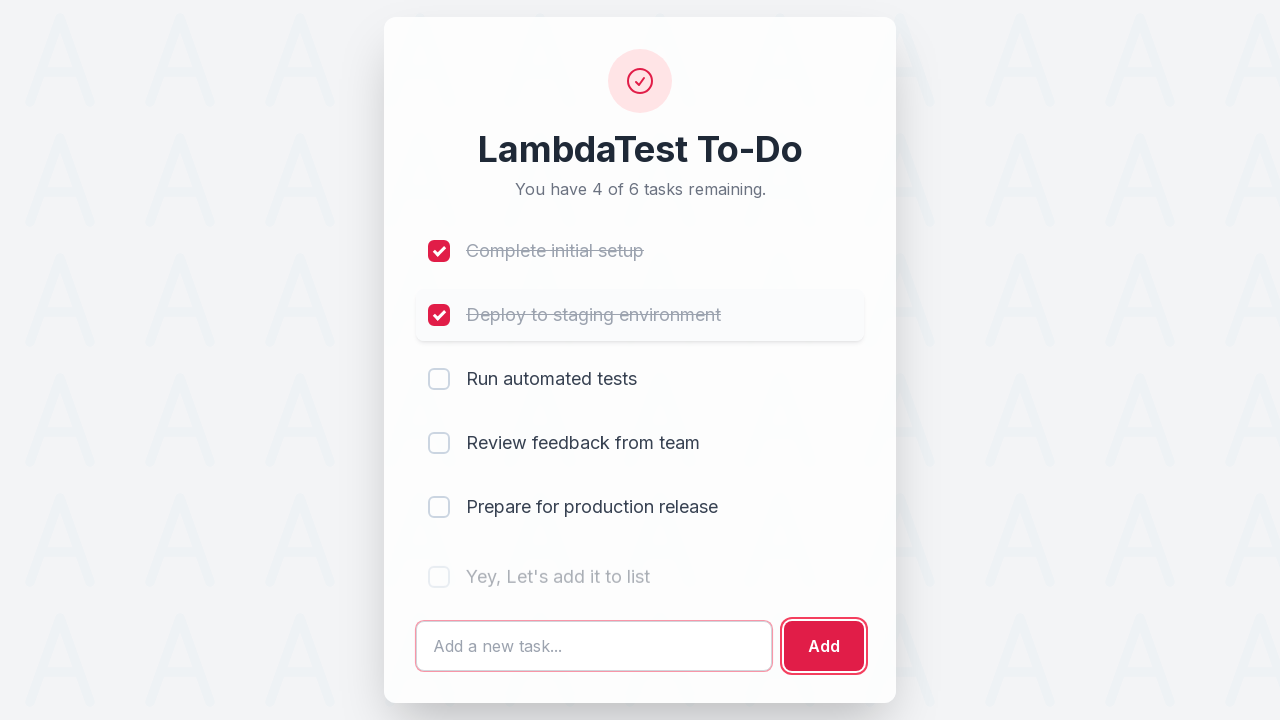

New todo item appeared in the list at position 6
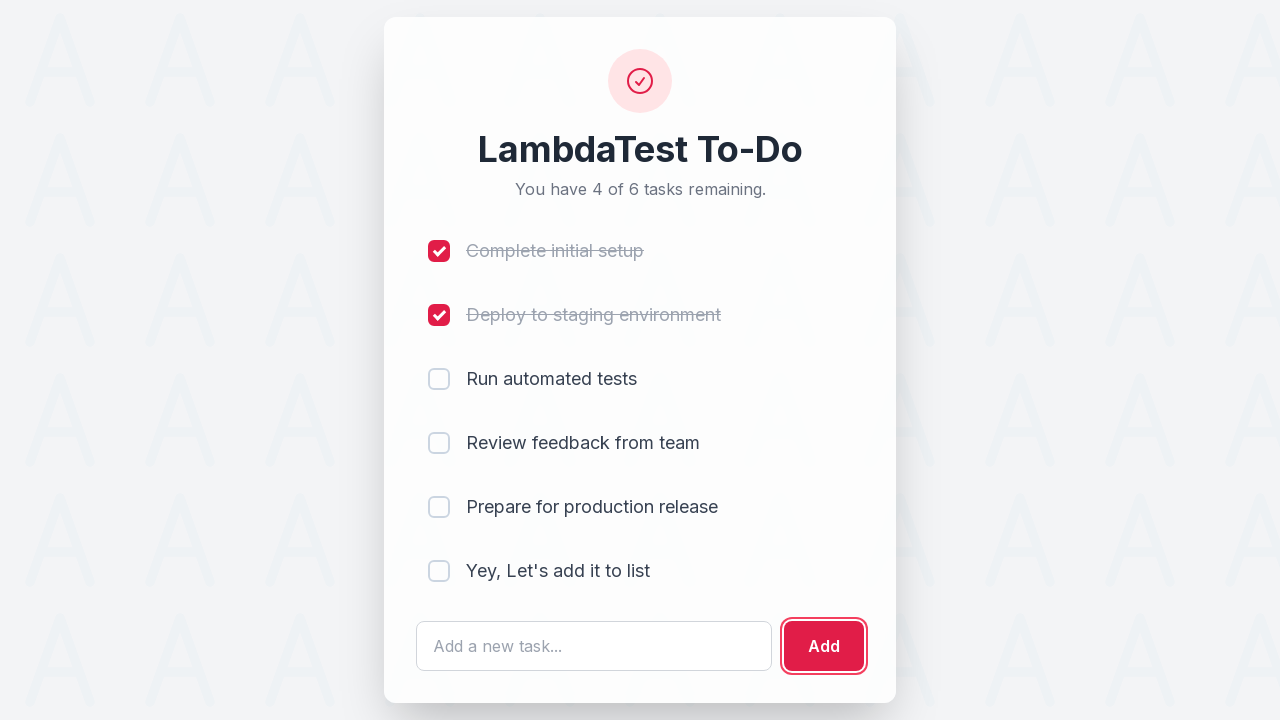

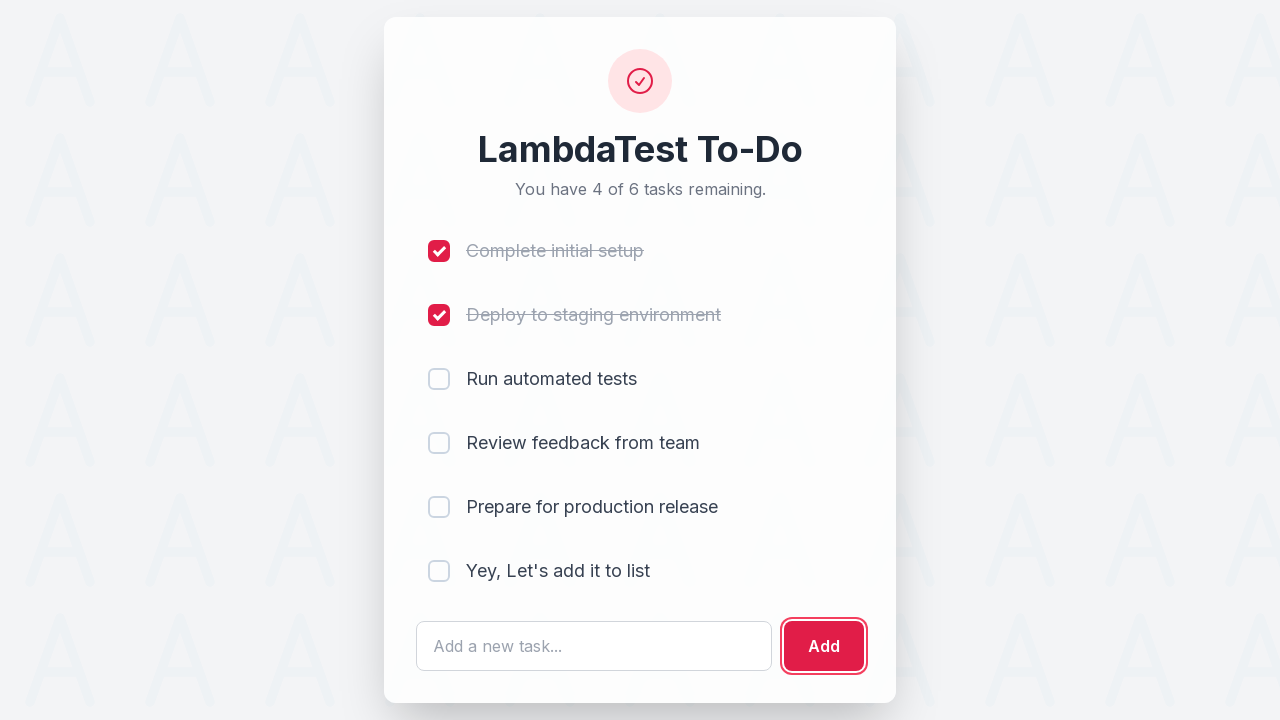